Tests that the Instagram social media link opens Instagram in a new tab

Starting URL: https://www.npu.cz

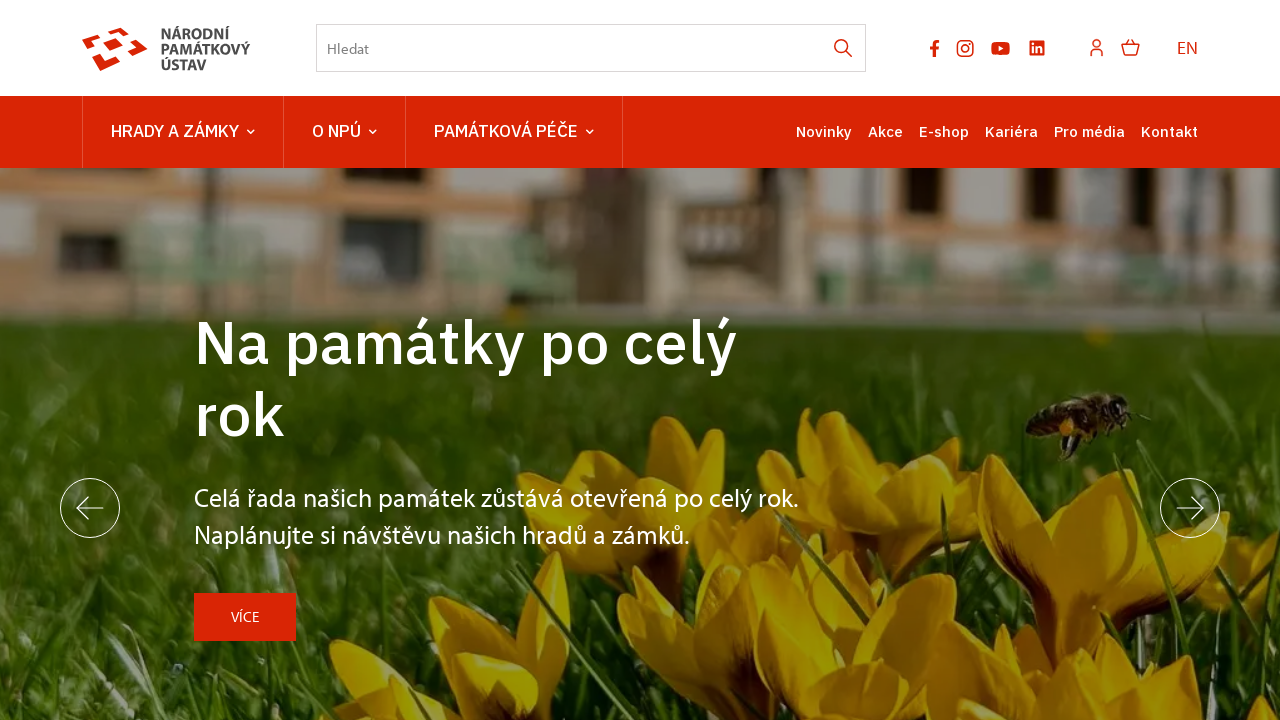

Located Instagram social media link
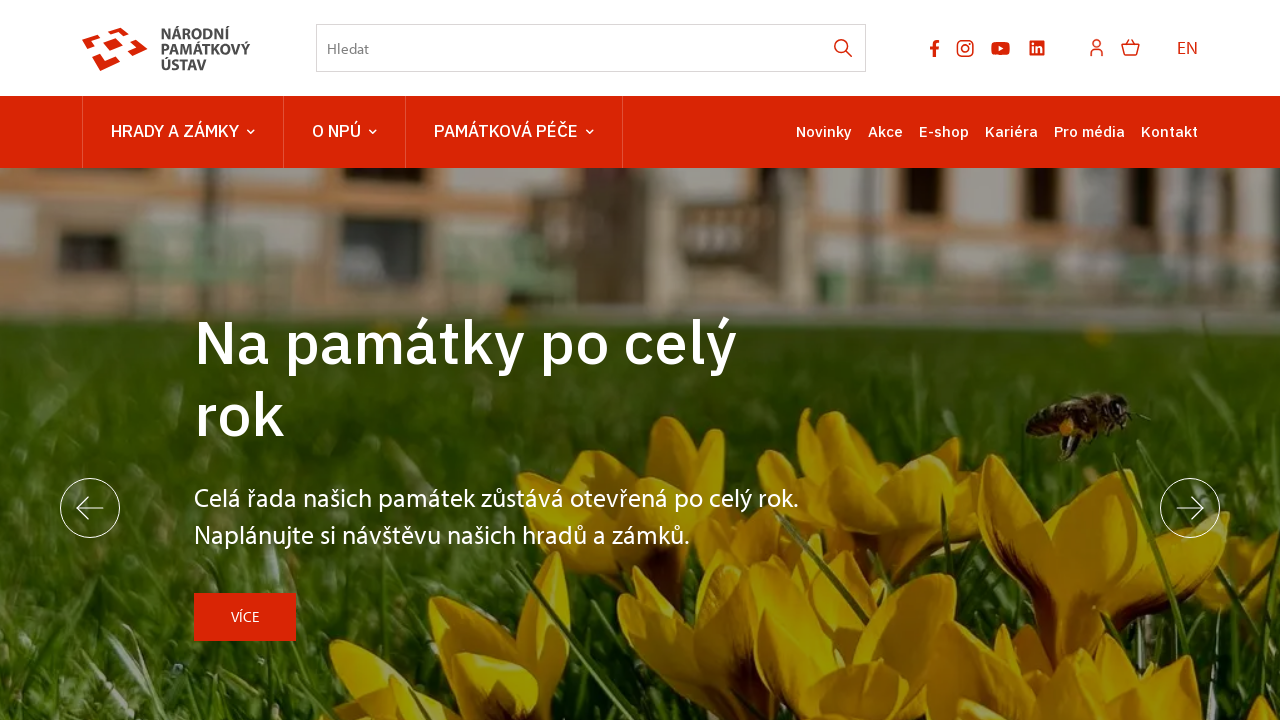

Clicked Instagram link to open in new tab at (965, 48) on ul.socials li.socials-item a[href*="instagram.com"]
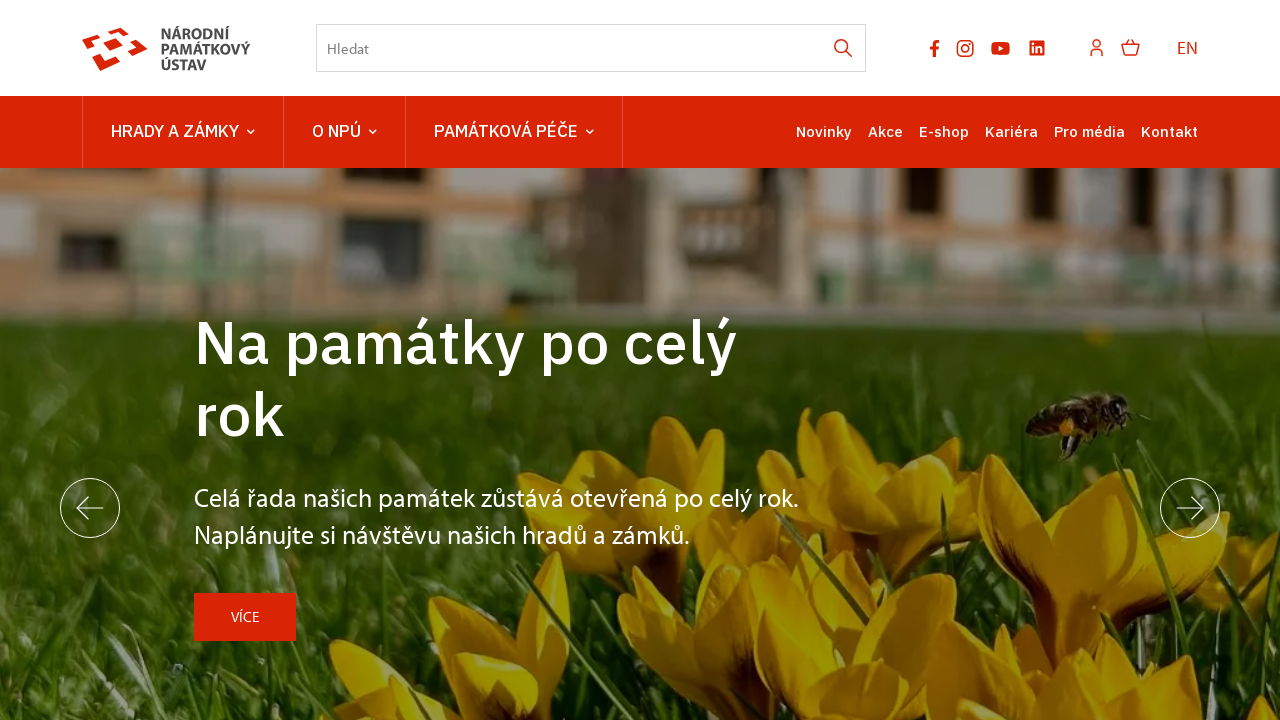

New page opened with Instagram link
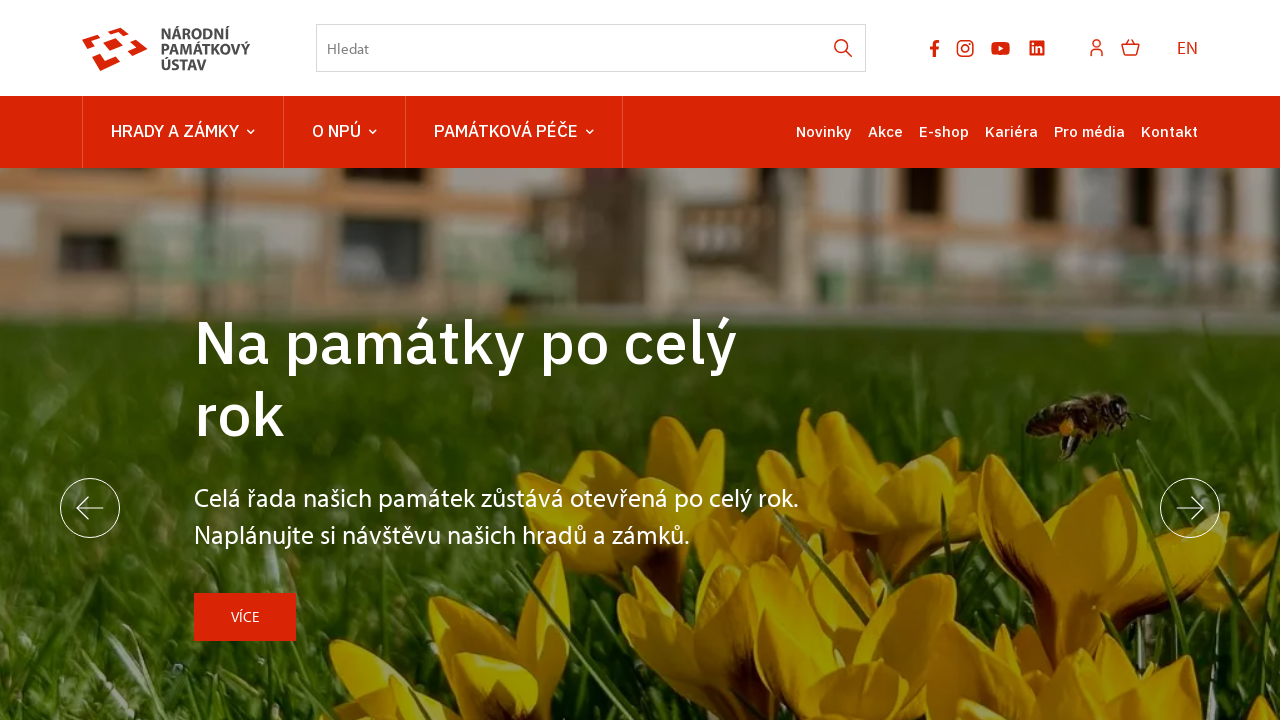

Instagram page loaded completely
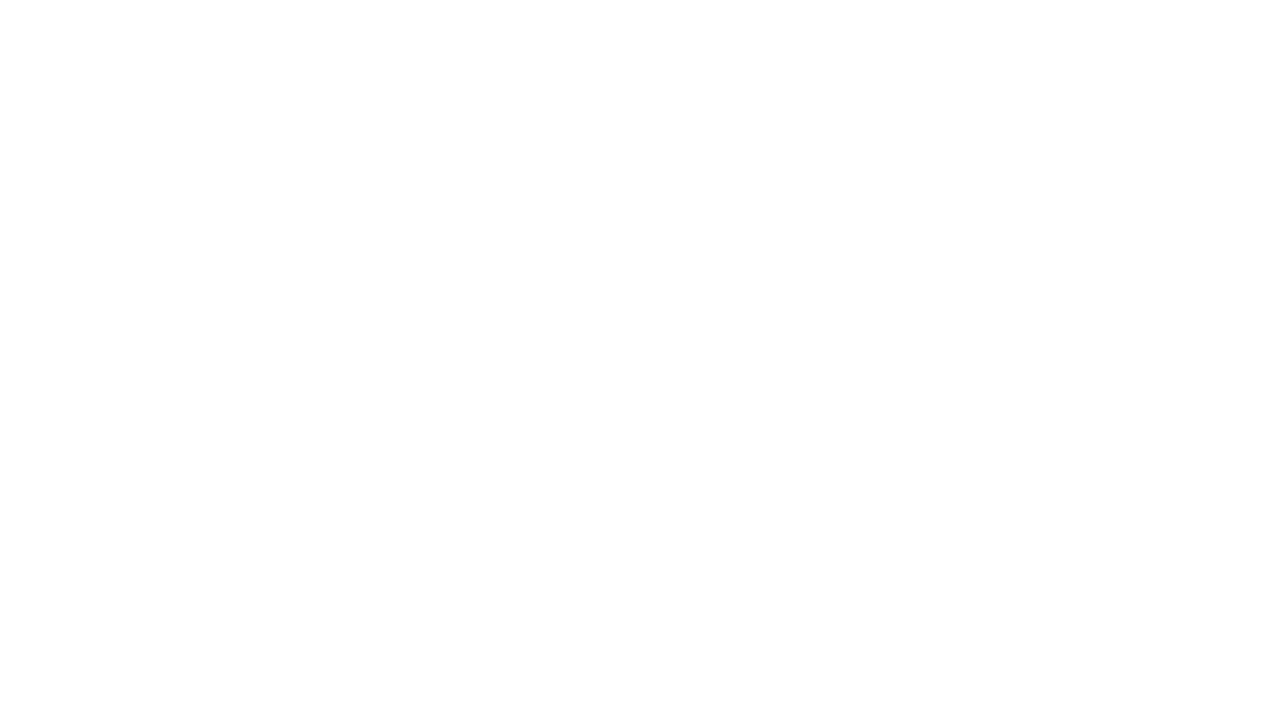

Closed Instagram tab
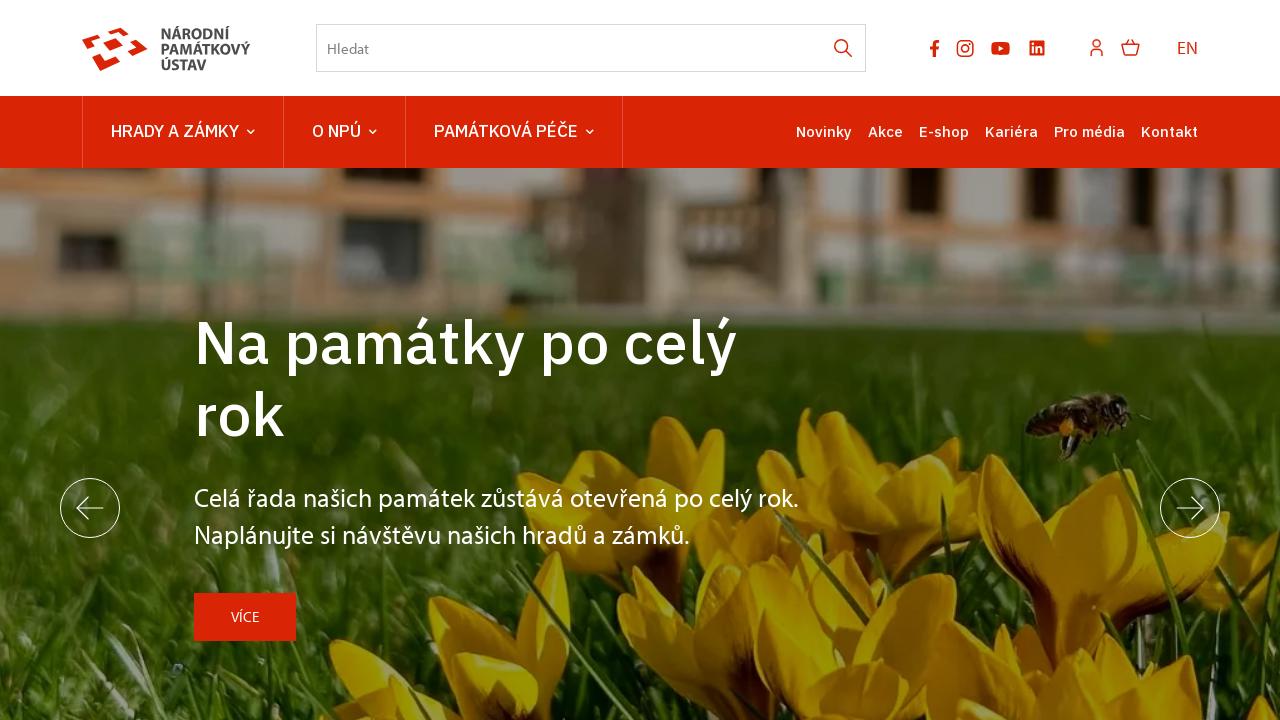

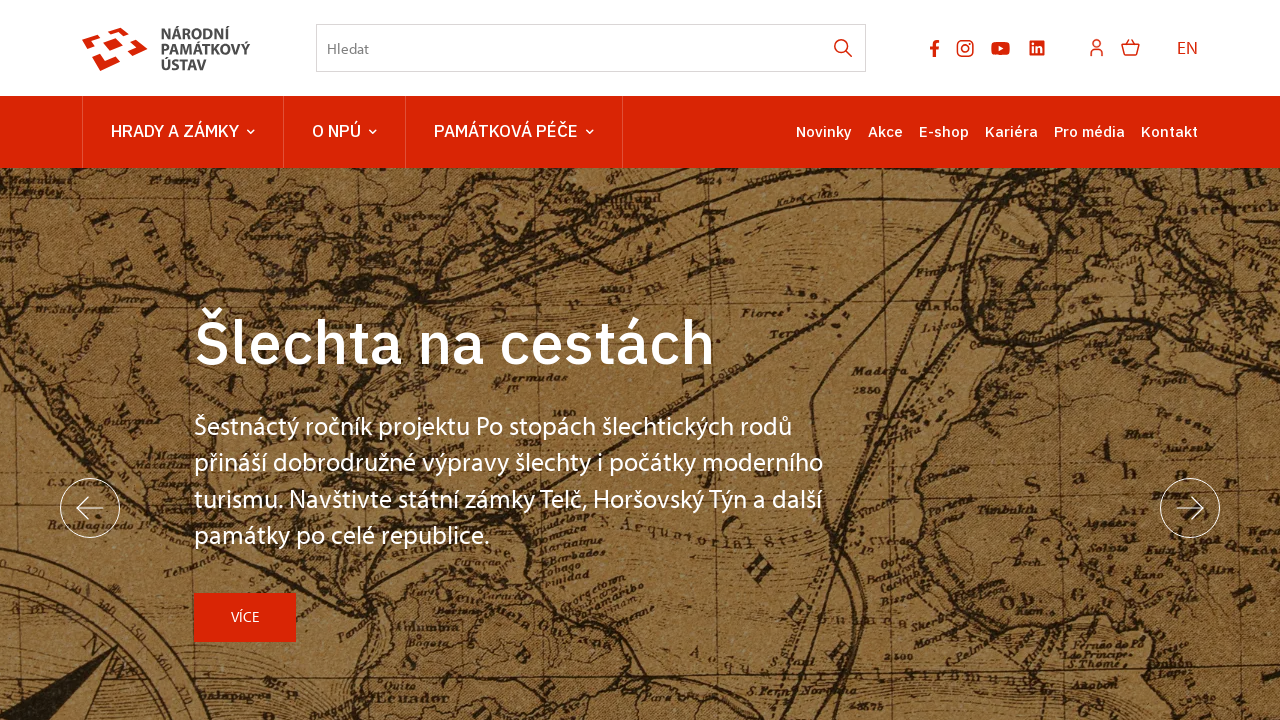